Tests that Clear completed button is hidden when there are no completed items

Starting URL: https://demo.playwright.dev/todomvc

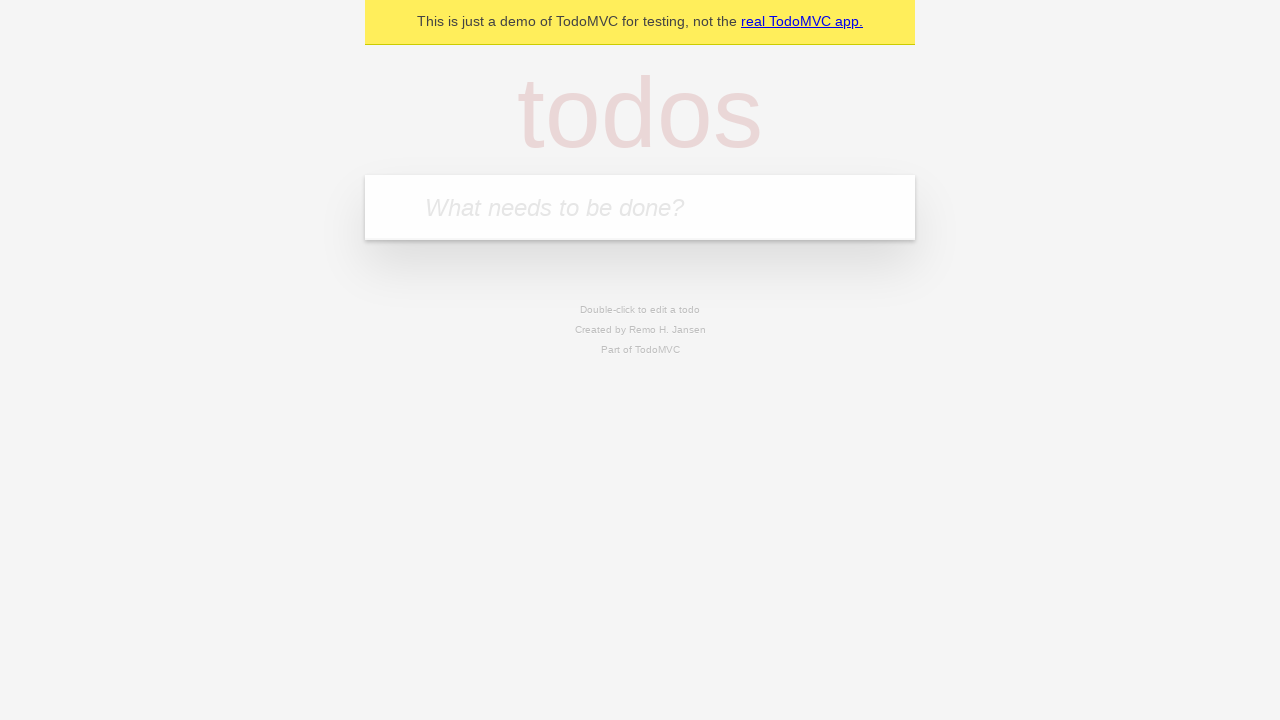

Filled todo input with 'buy some cheese' on internal:attr=[placeholder="What needs to be done?"i]
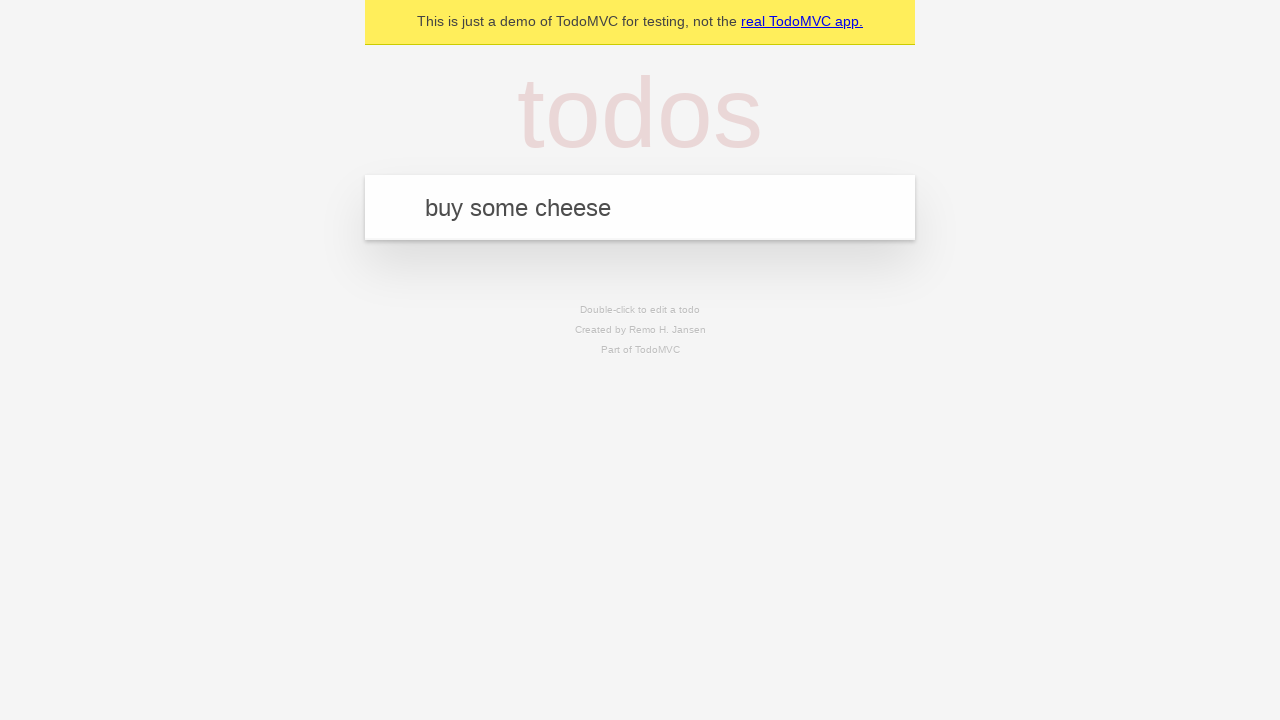

Pressed Enter to create first todo on internal:attr=[placeholder="What needs to be done?"i]
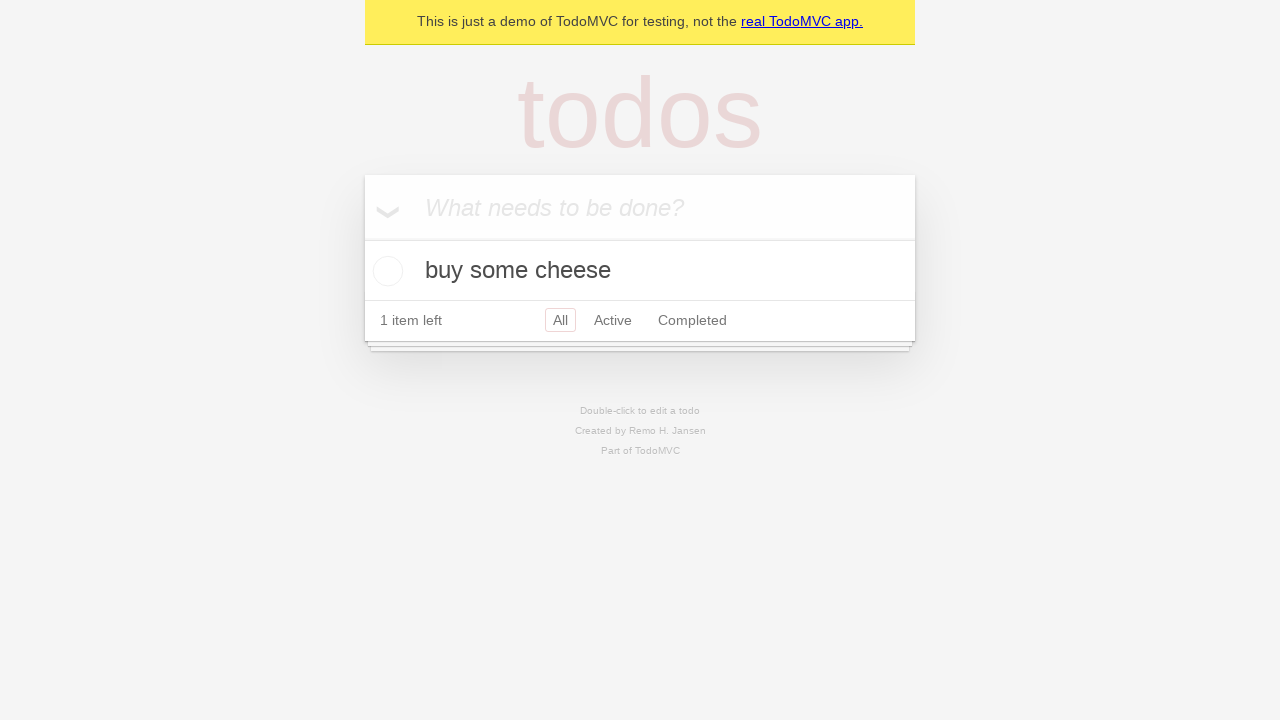

Filled todo input with 'feed the cat' on internal:attr=[placeholder="What needs to be done?"i]
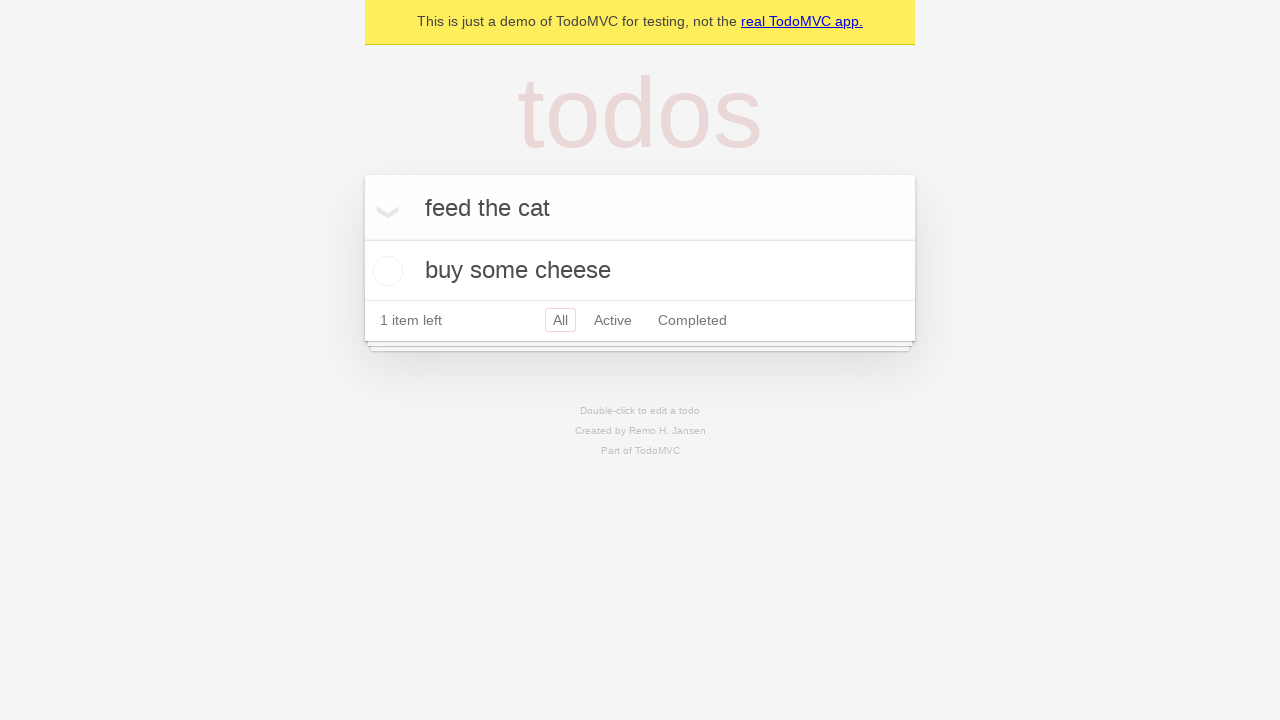

Pressed Enter to create second todo on internal:attr=[placeholder="What needs to be done?"i]
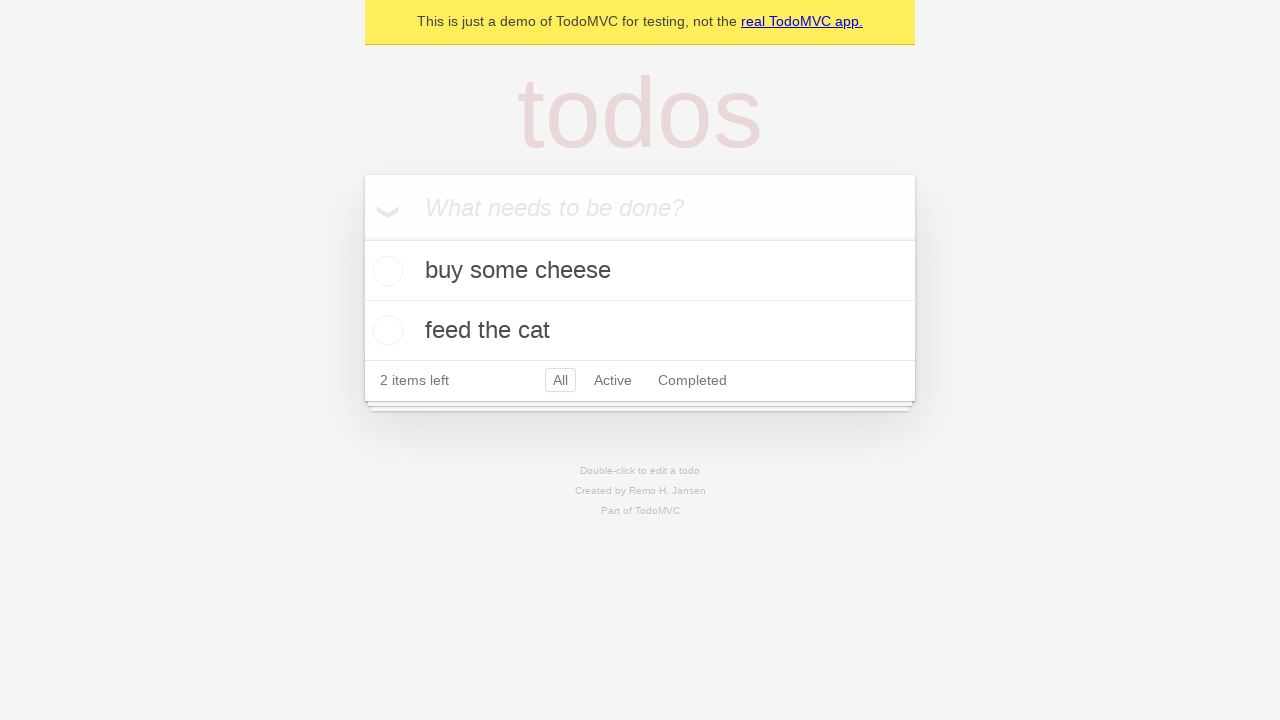

Filled todo input with 'book a doctors appointment' on internal:attr=[placeholder="What needs to be done?"i]
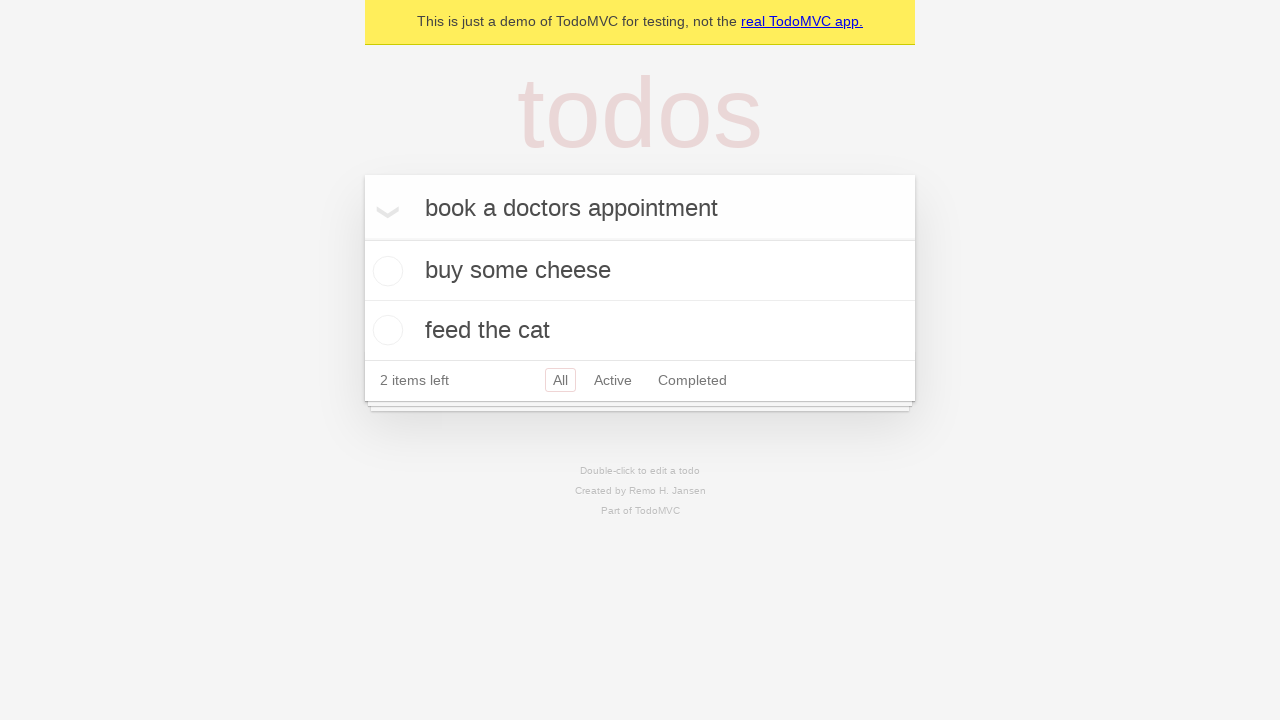

Pressed Enter to create third todo on internal:attr=[placeholder="What needs to be done?"i]
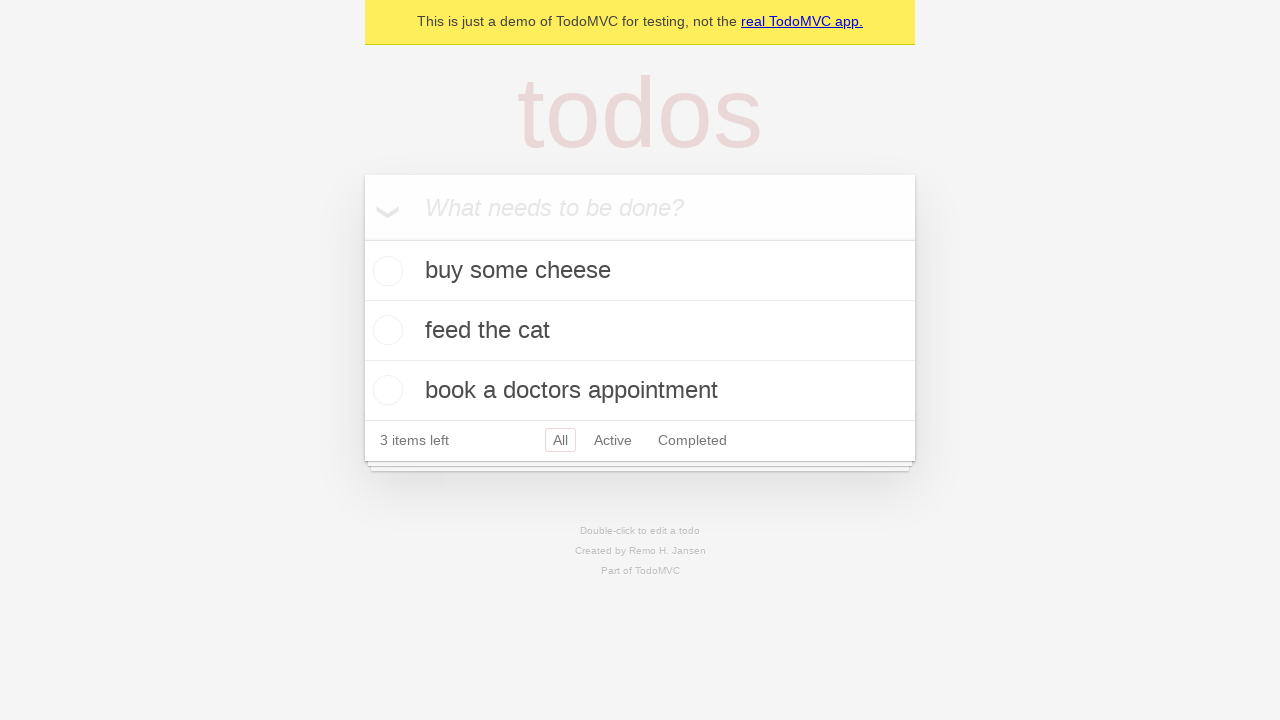

Waited for todo items to appear on page
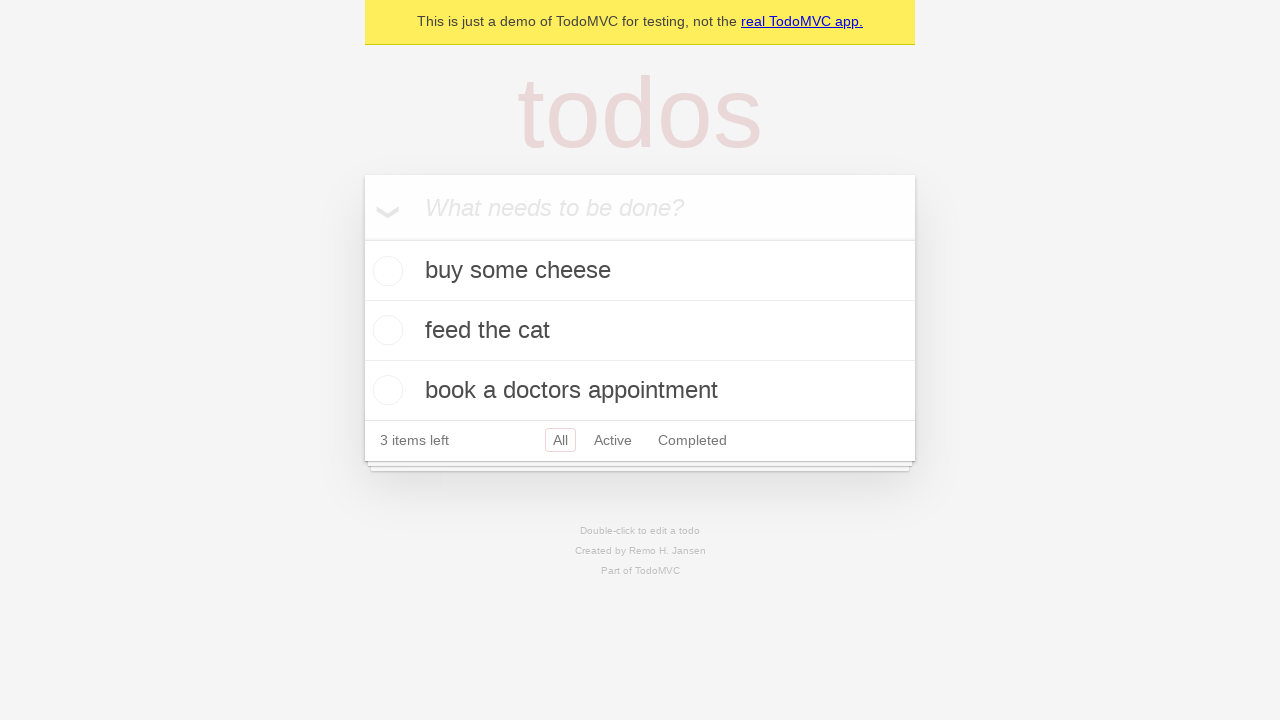

Checked the first todo item as completed at (385, 271) on .todo-list li .toggle >> nth=0
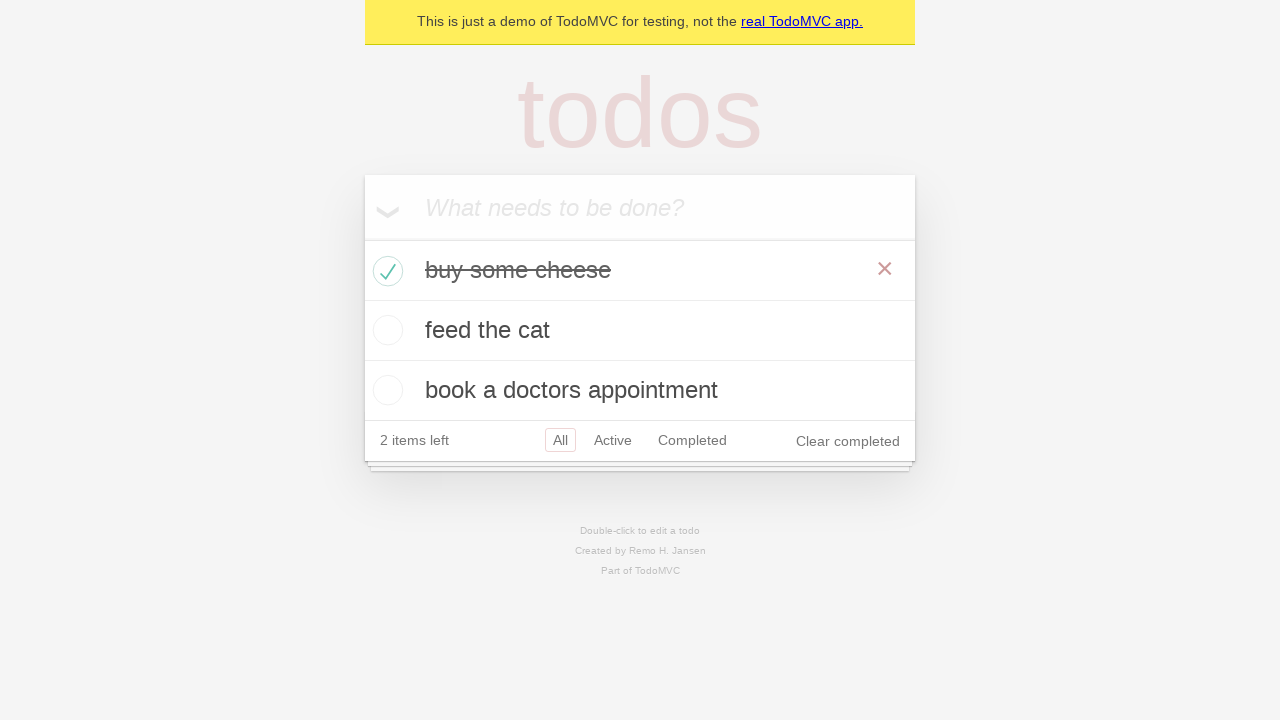

Clicked 'Clear completed' button to remove completed todos at (848, 441) on internal:role=button[name="Clear completed"i]
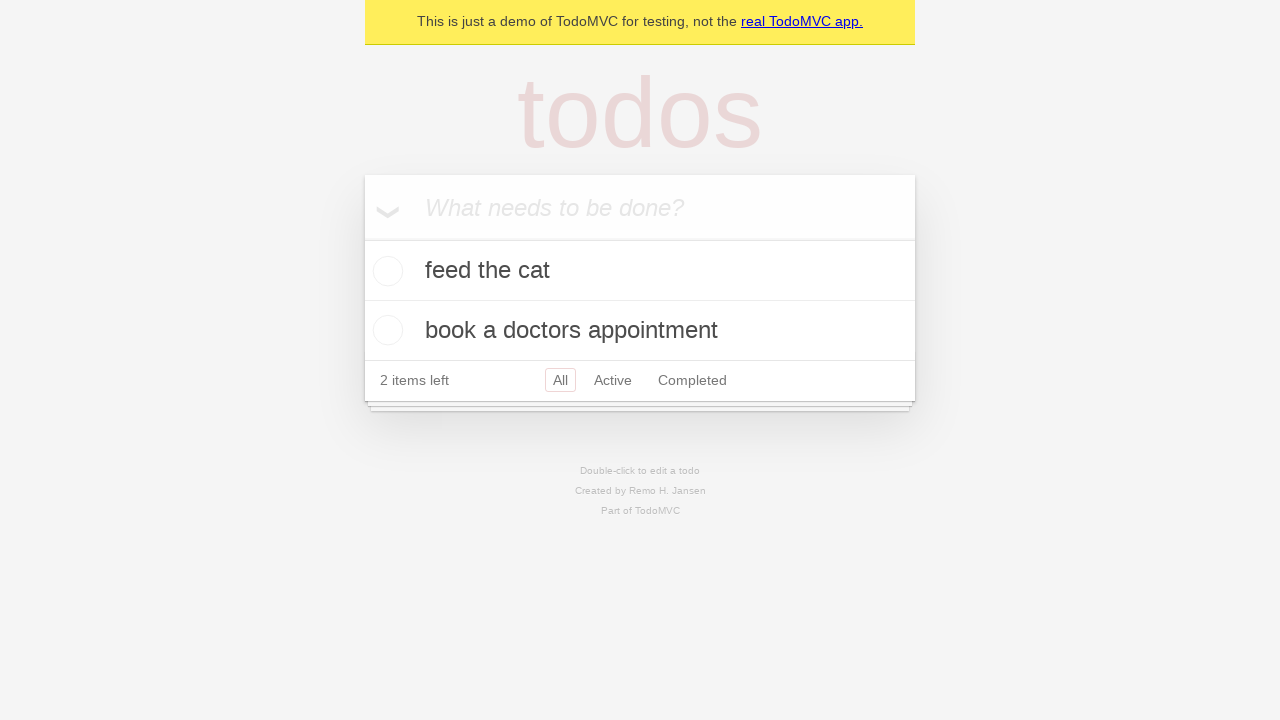

Waited for 'Clear completed' button to be hidden when no completed items remain
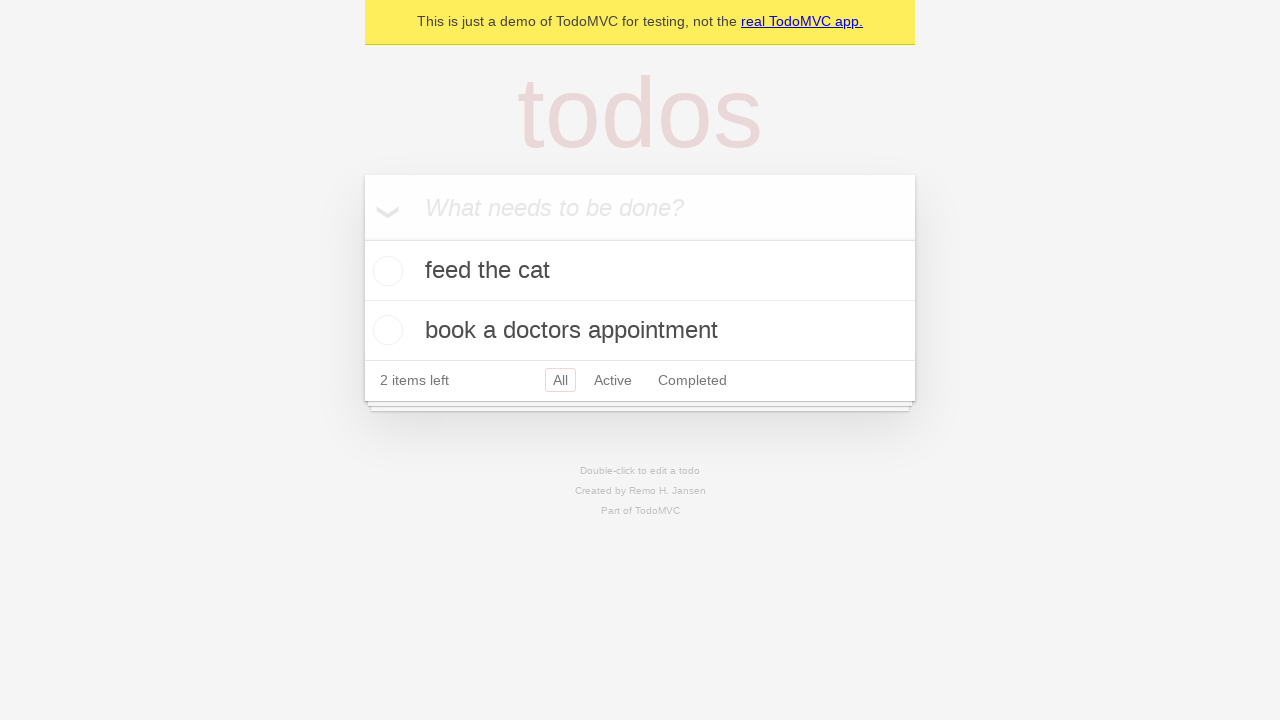

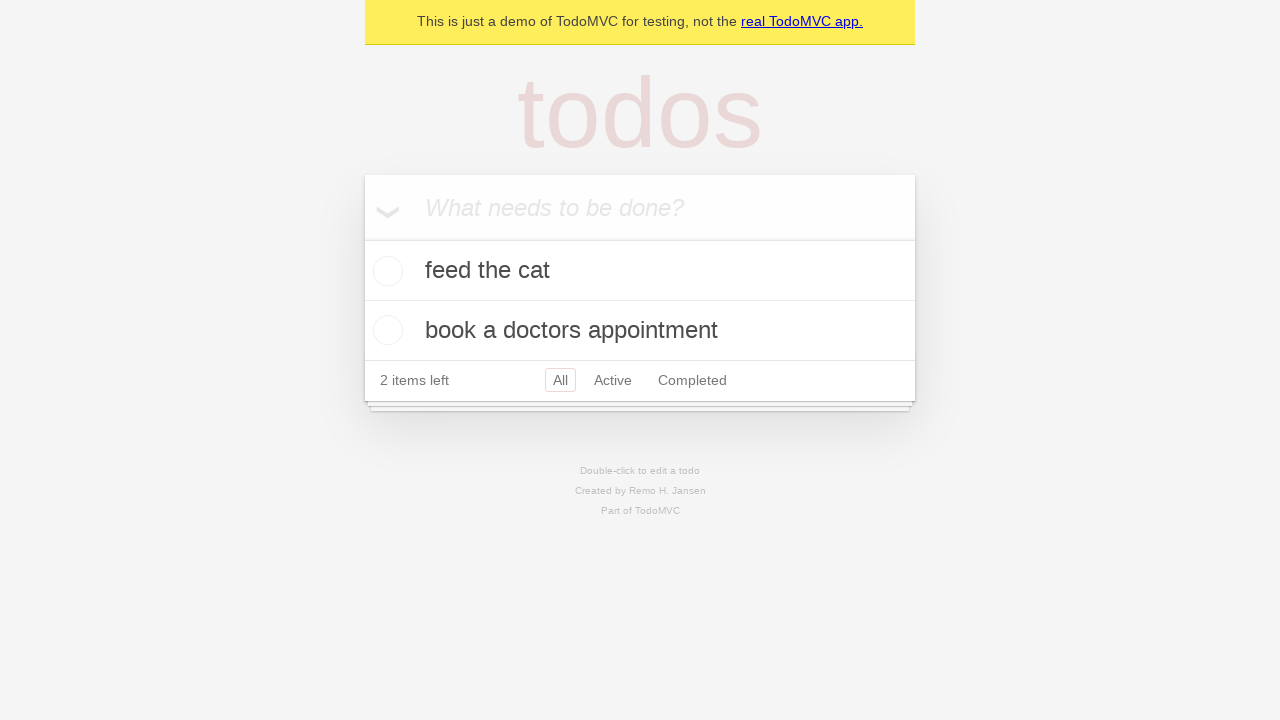